Searches for flights, selects one and navigates back

Starting URL: https://blazedemo.com/

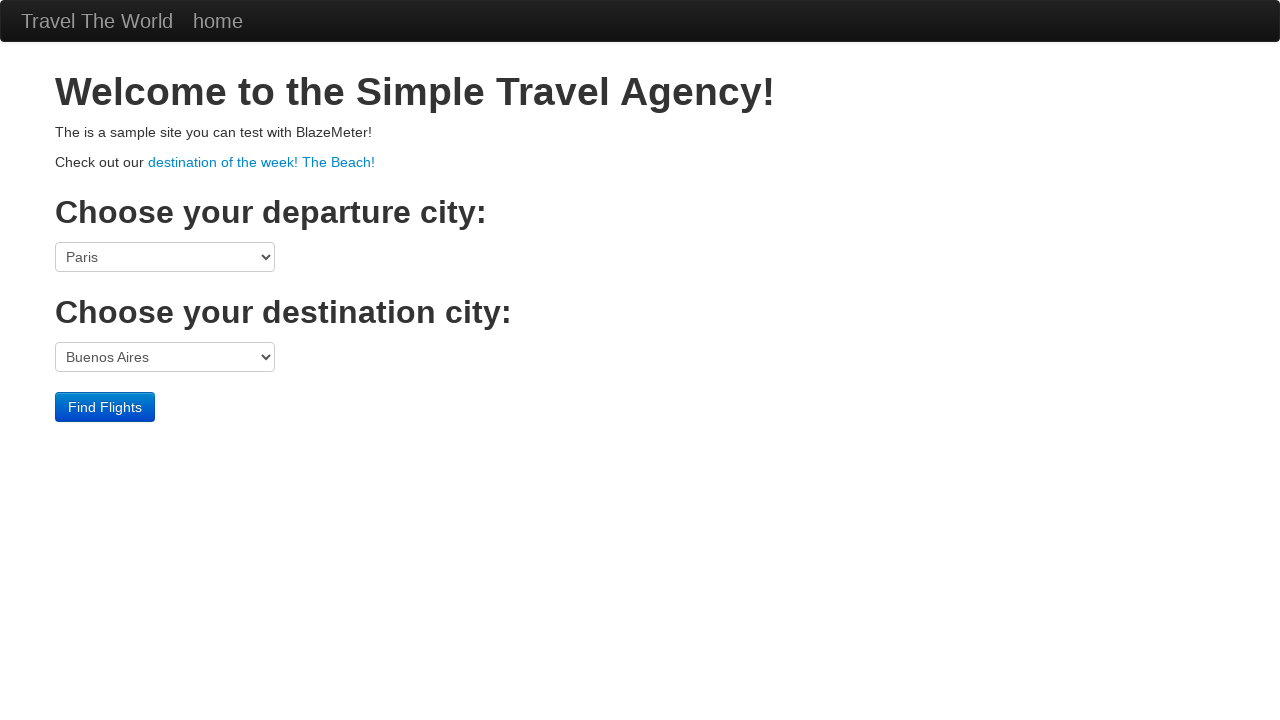

Selected 'Mexico City' as departure city on select[name='fromPort']
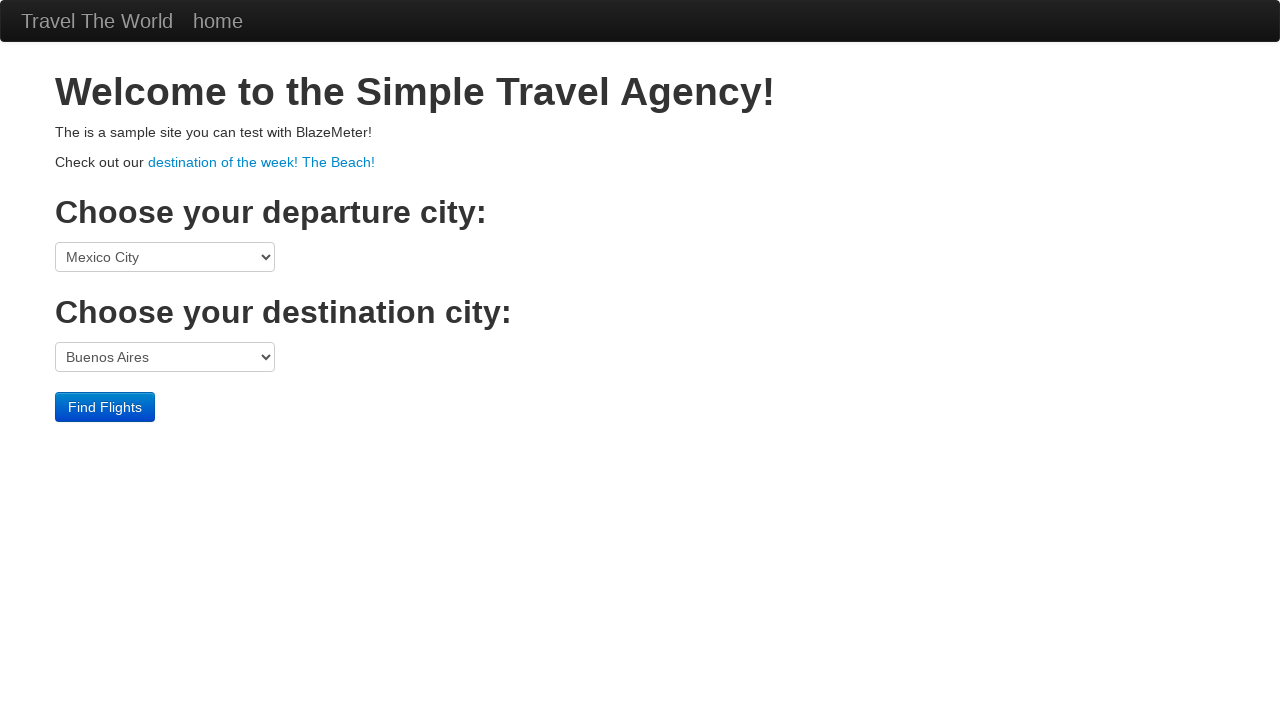

Selected 'Cairo' as destination city on select[name='toPort']
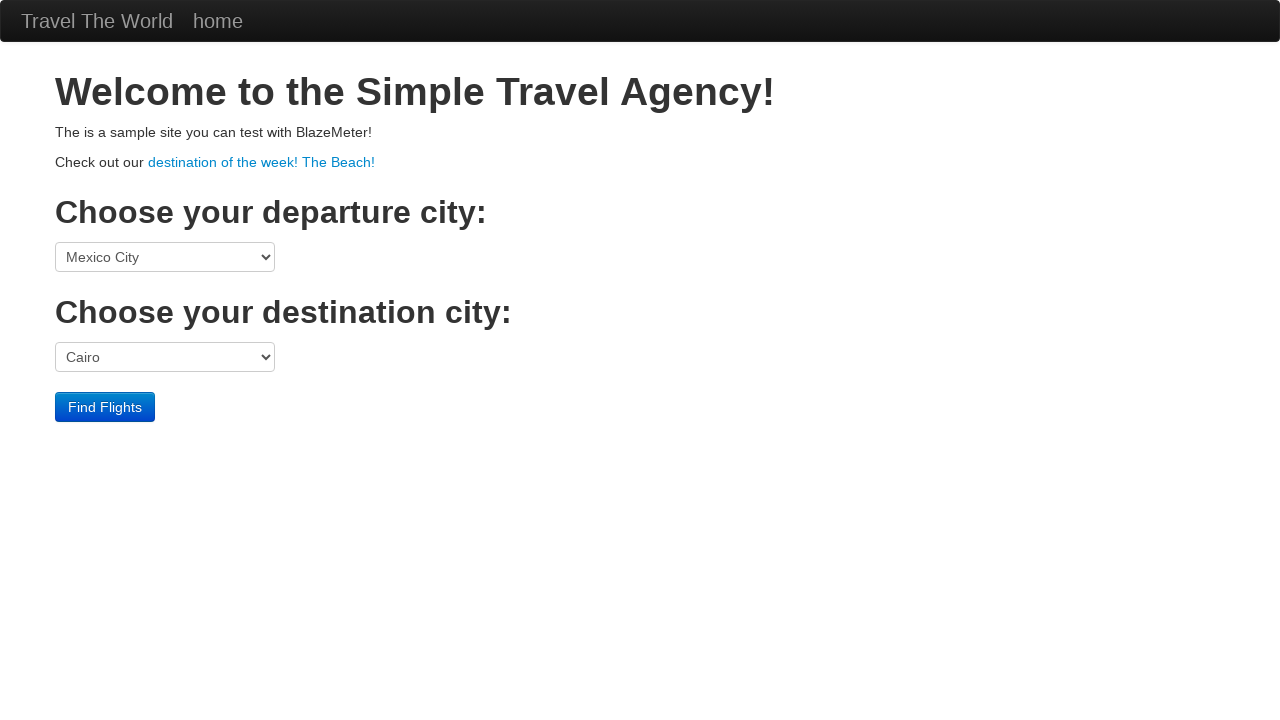

Clicked 'Find Flights' button to search for flights at (105, 407) on input[type='submit']
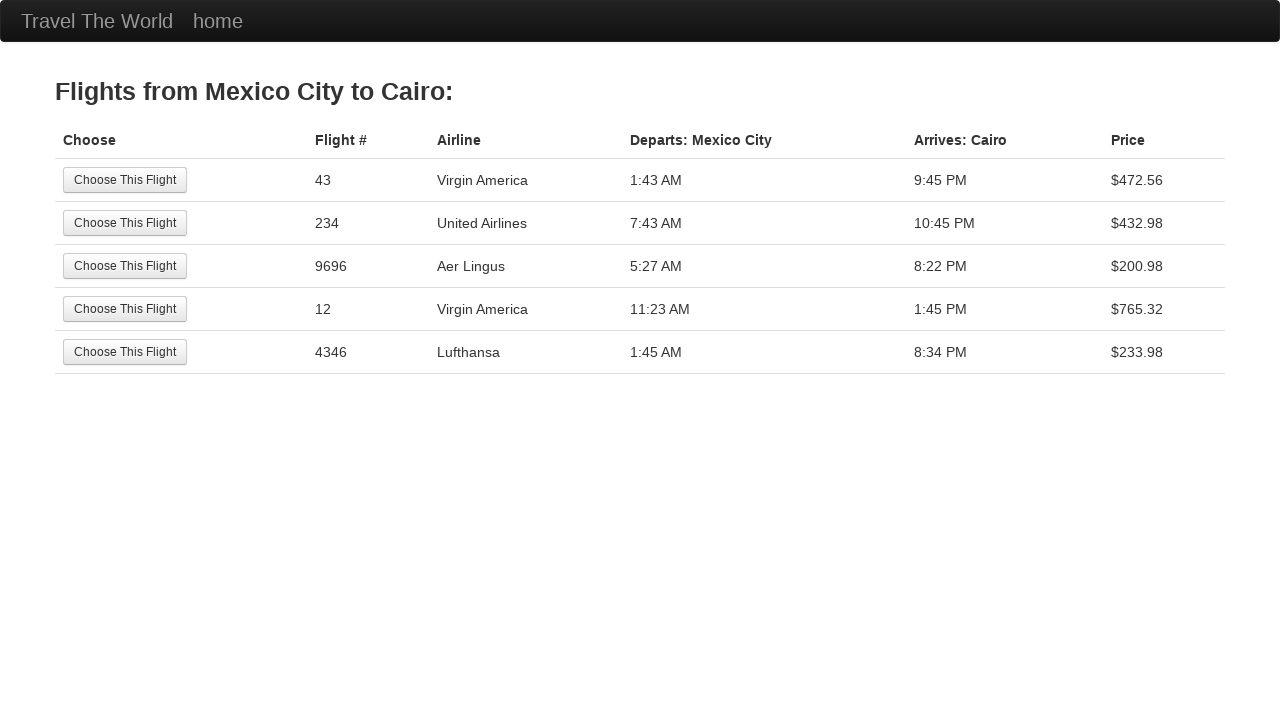

Flight results table loaded
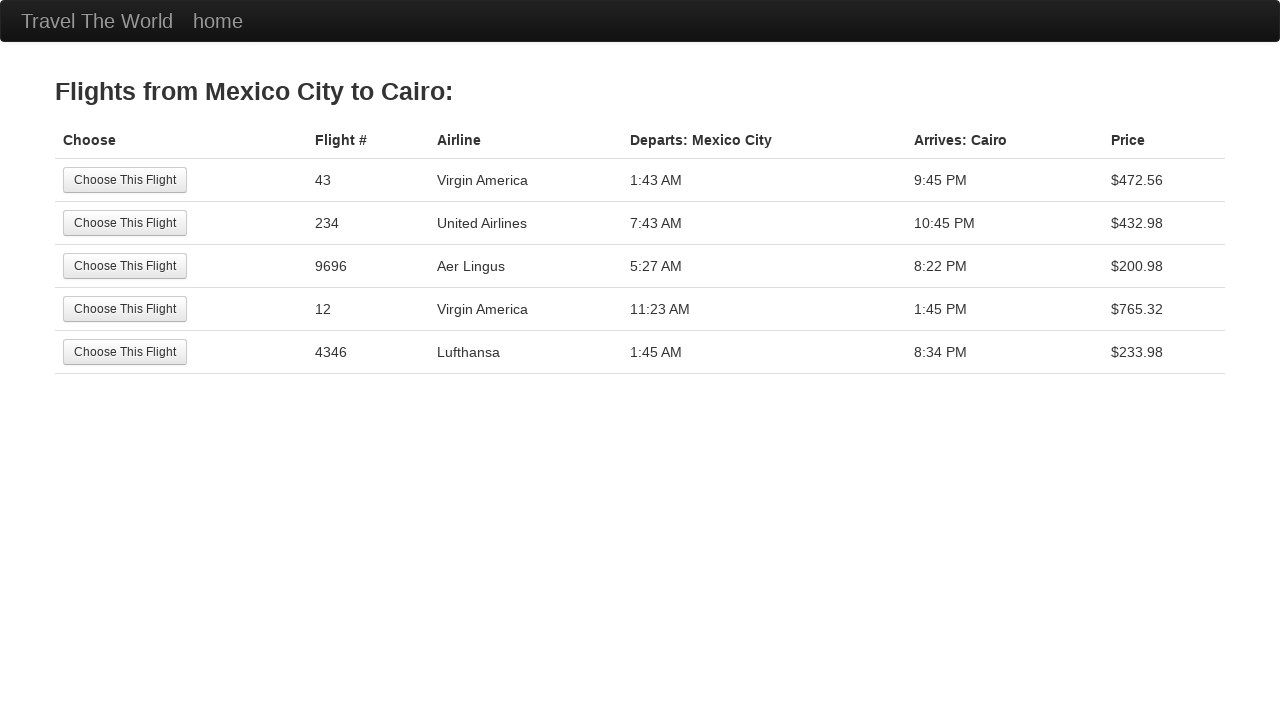

Navigated back to flight search page
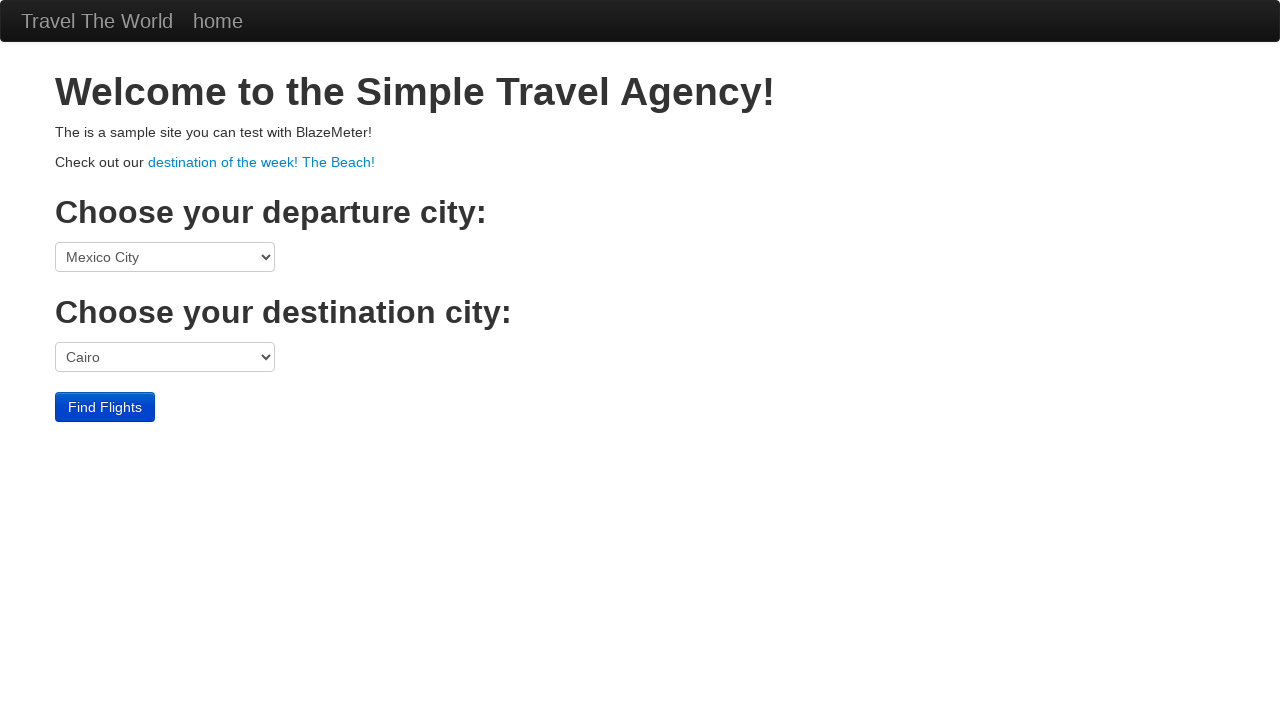

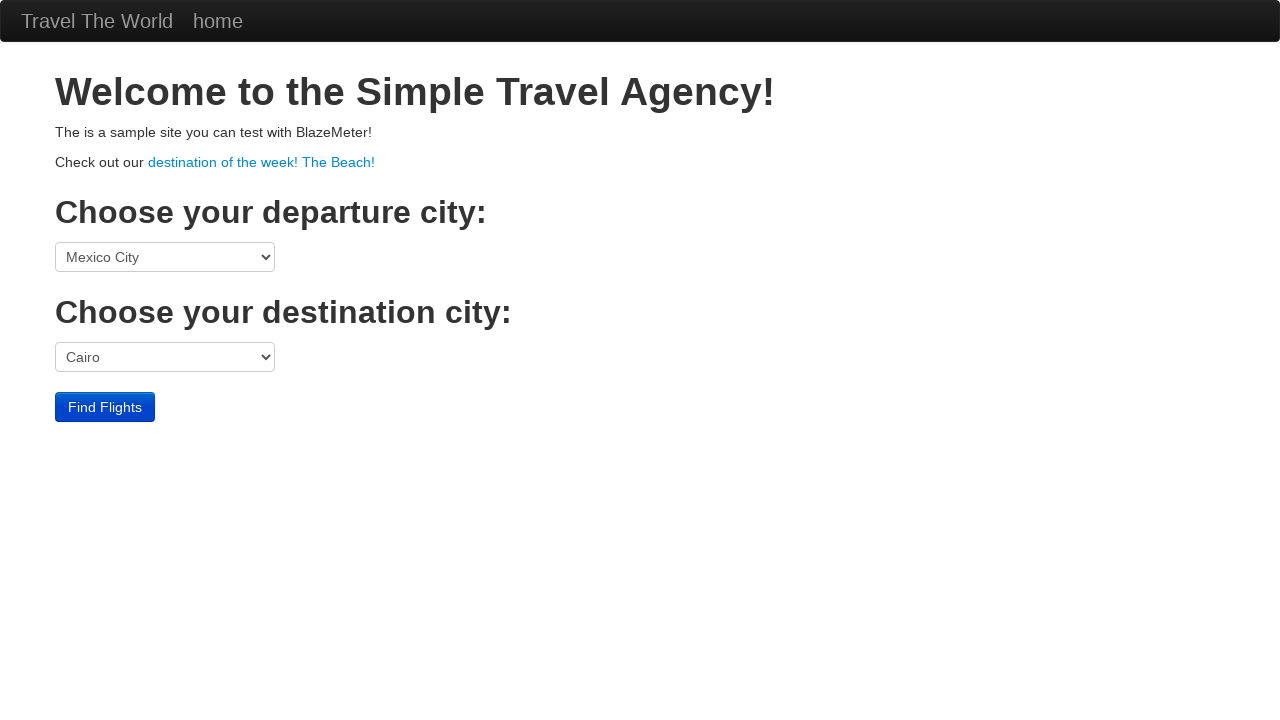